Tests accepting a JavaScript alert by clicking a button that triggers a JS alert, then accepting it and verifying the result message

Starting URL: https://automationfc.github.io/basic-form/

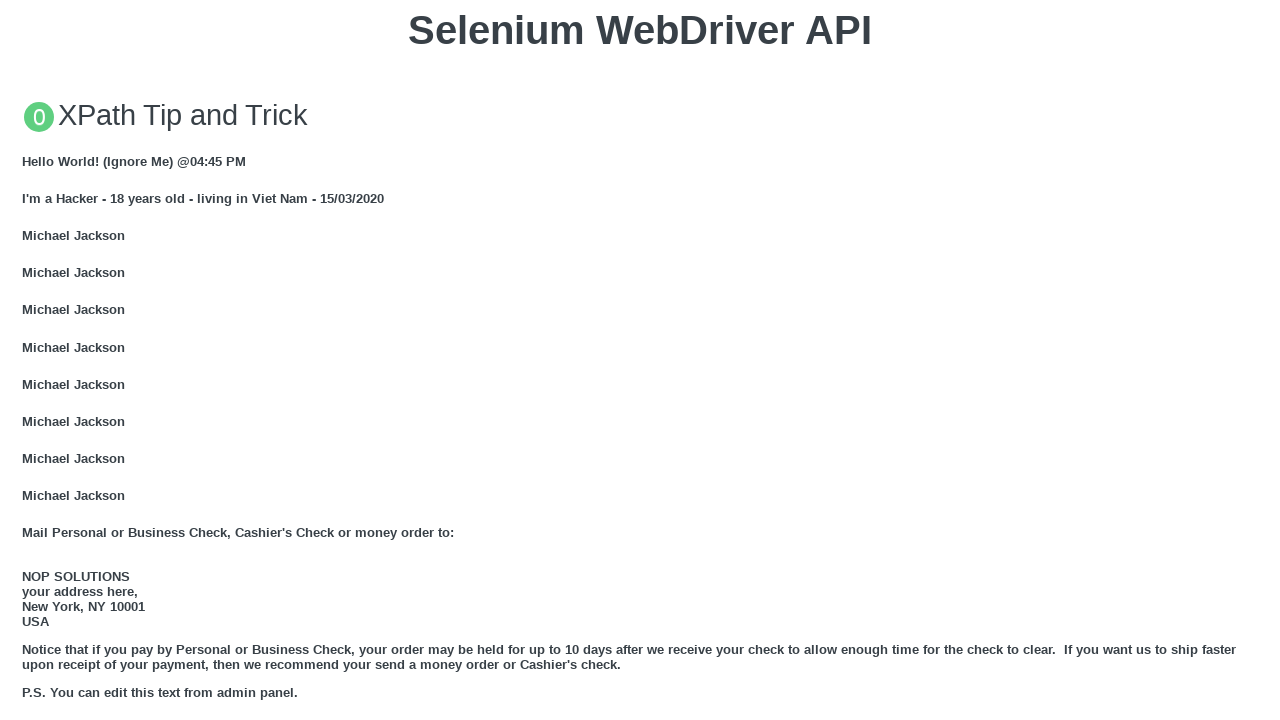

Clicked button to trigger JavaScript alert at (640, 360) on button[onclick='jsAlert()']
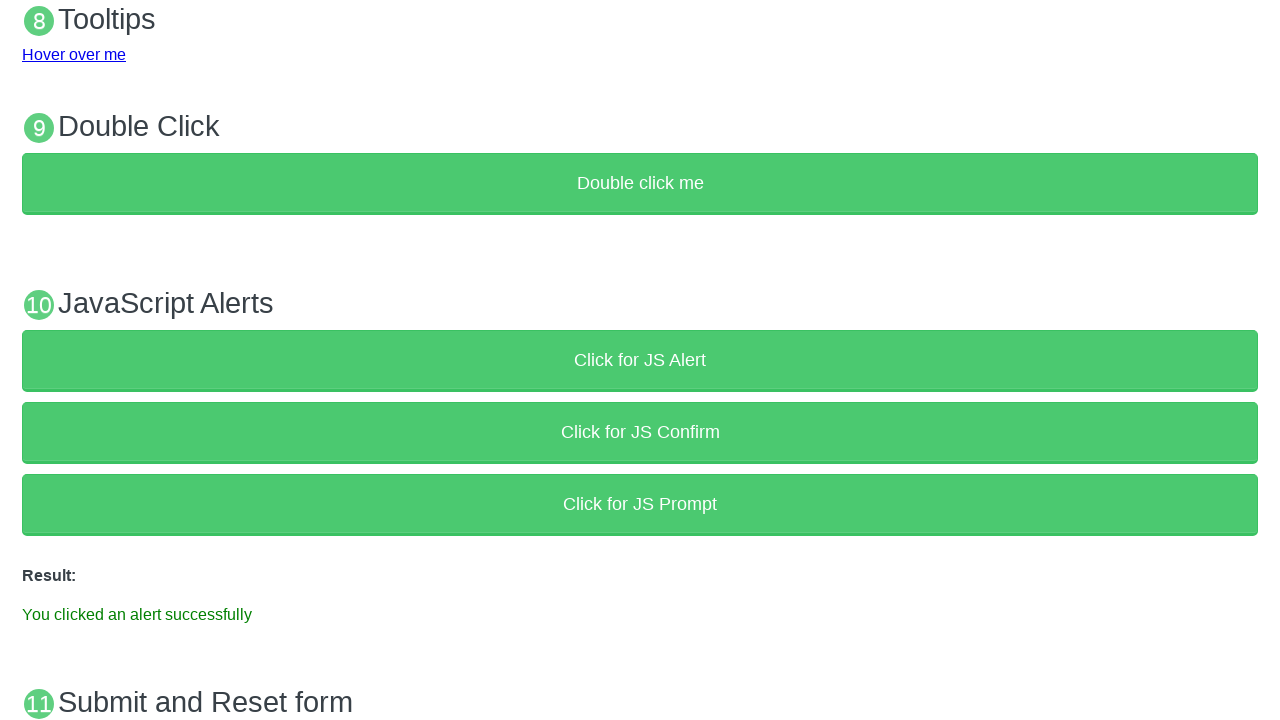

Set up dialog handler to accept alert
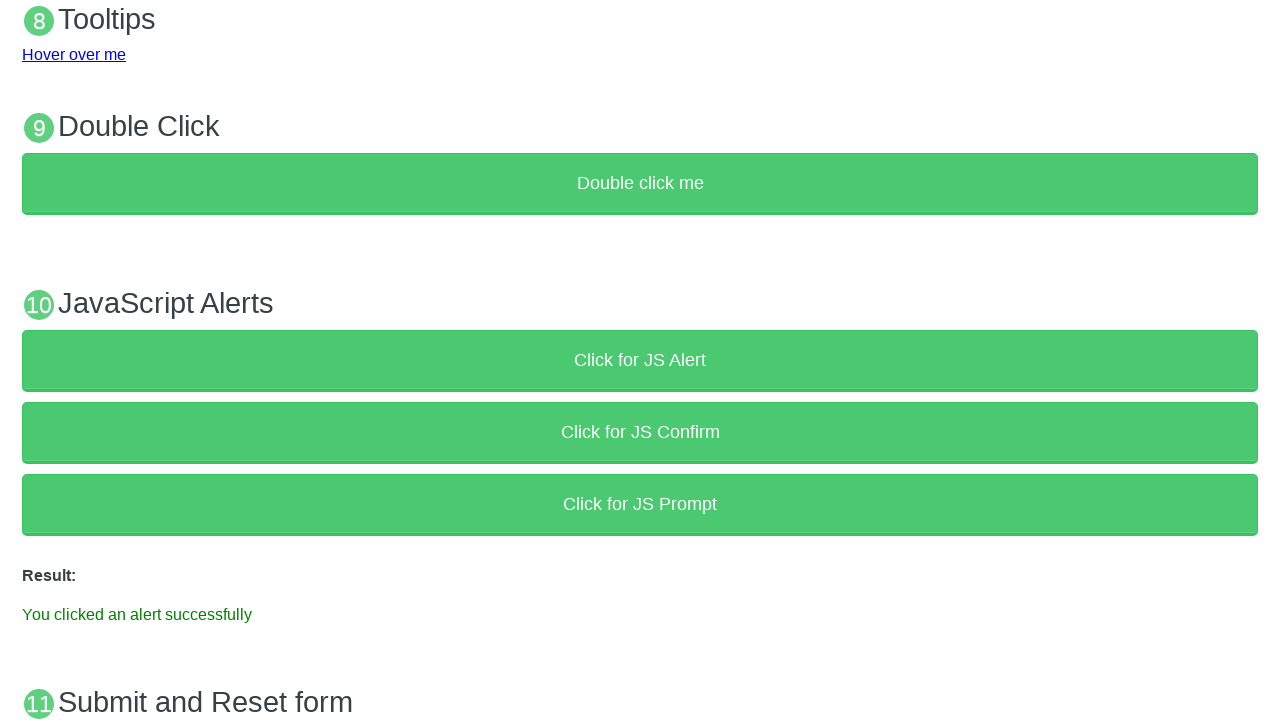

Alert accepted and result message displayed
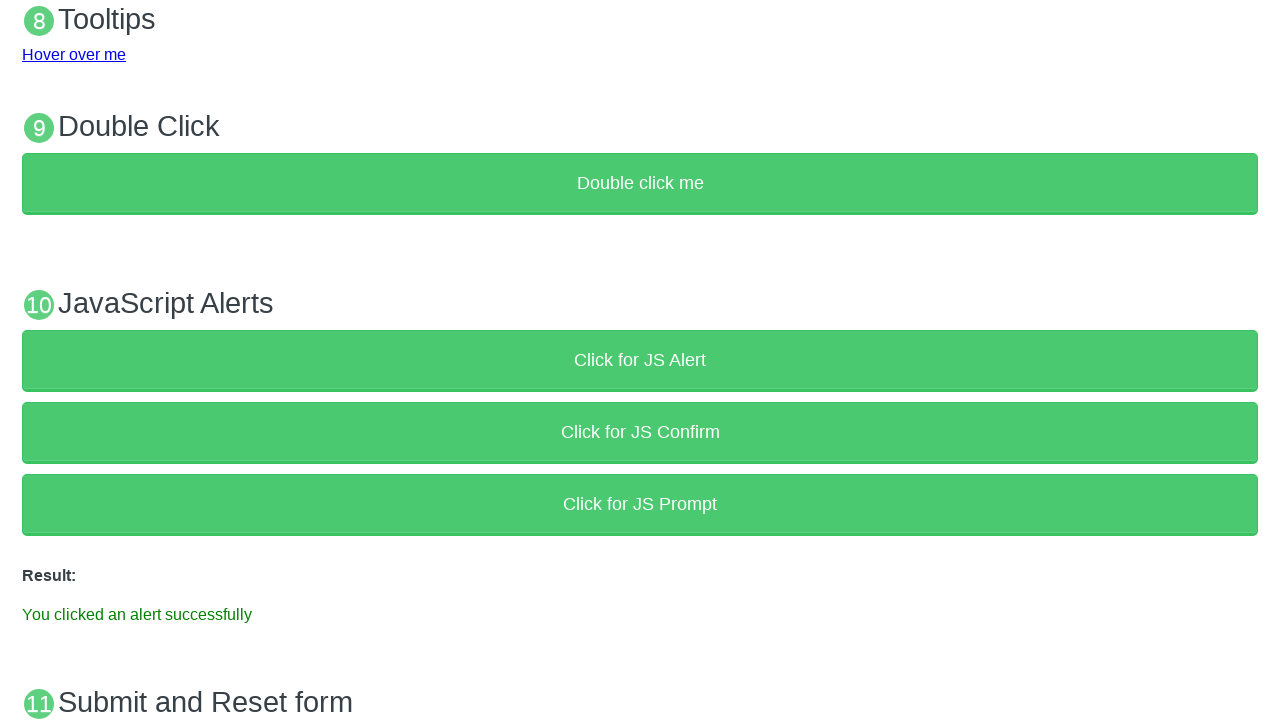

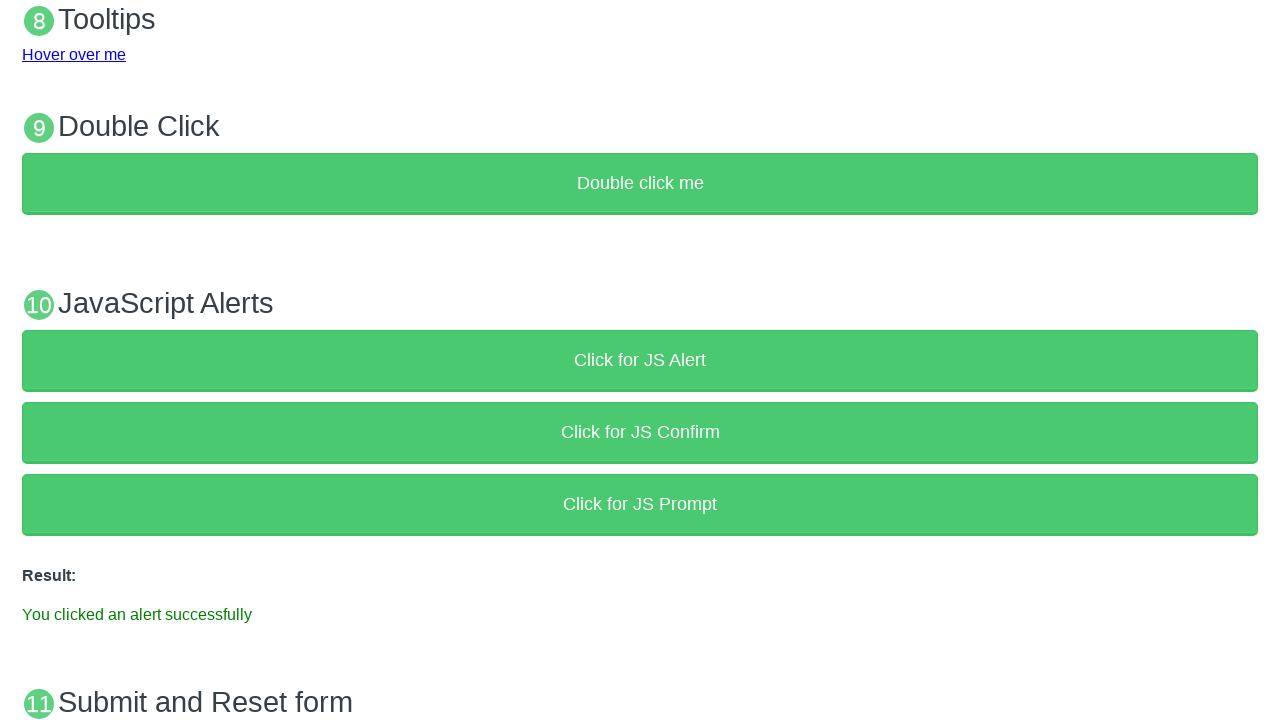